Tests a data types form by filling in all personal information fields (first name, last name, address, email, phone, city, country, job position, company) and submitting the form.

Starting URL: https://bonigarcia.dev/selenium-webdriver-java/data-types.html

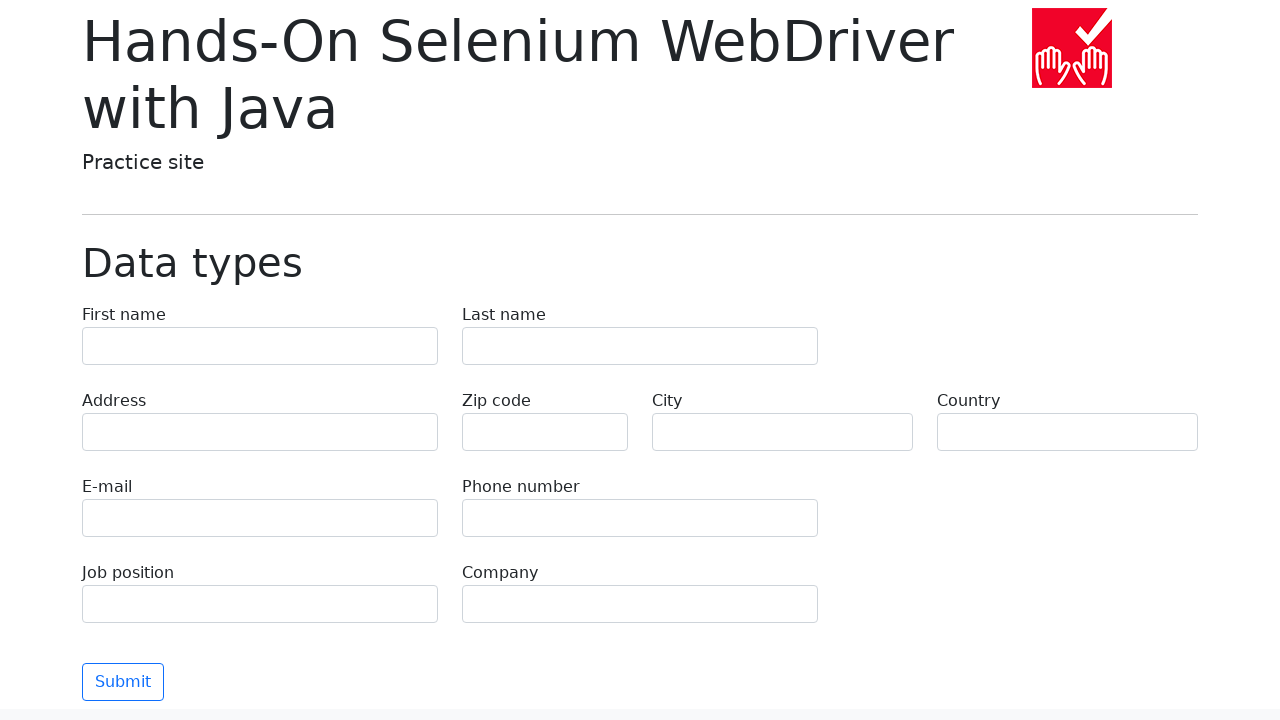

Filled first name field with 'Иван' on input[name="first-name"]
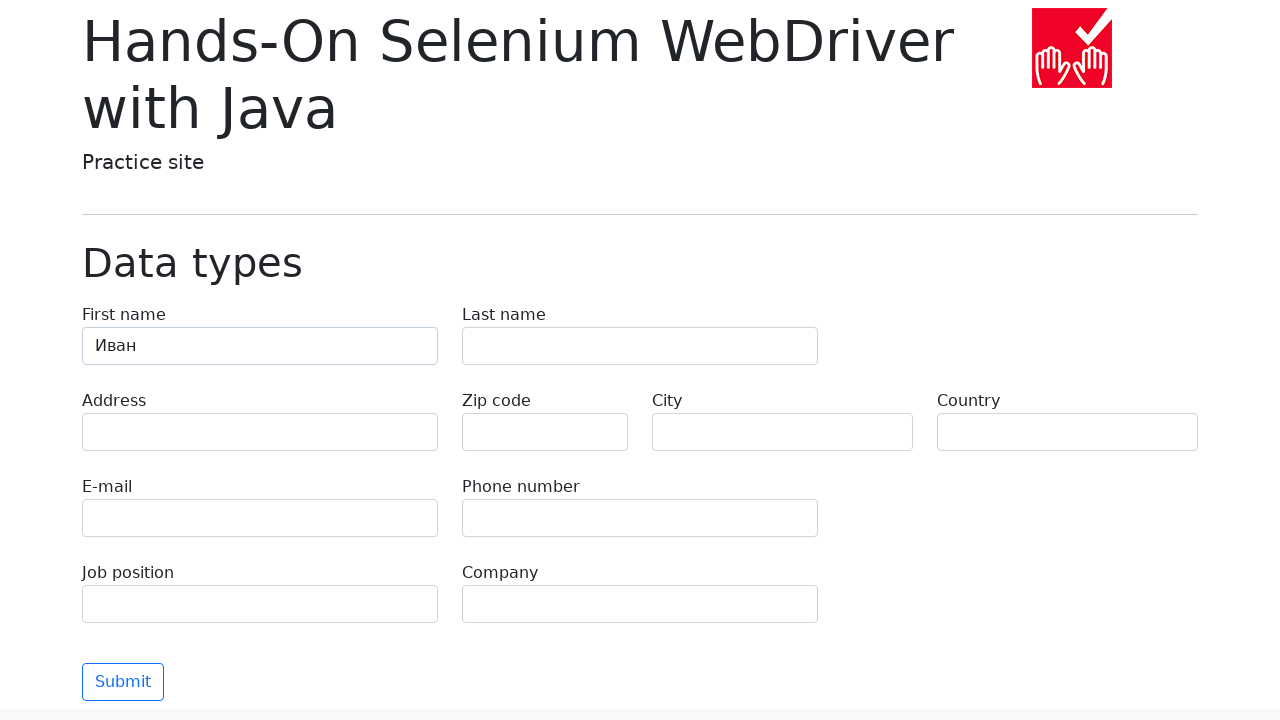

Filled last name field with 'Петров' on input[name="last-name"]
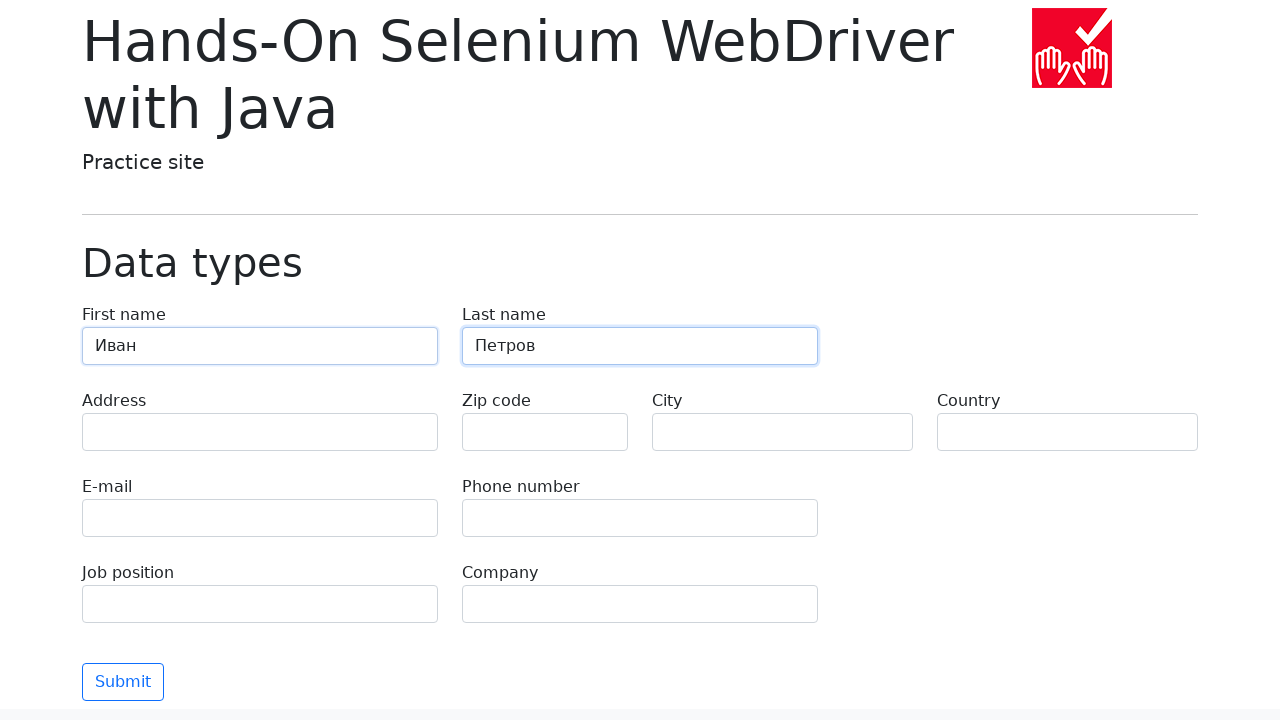

Filled address field with 'Ленина, 55-3' on input[name="address"]
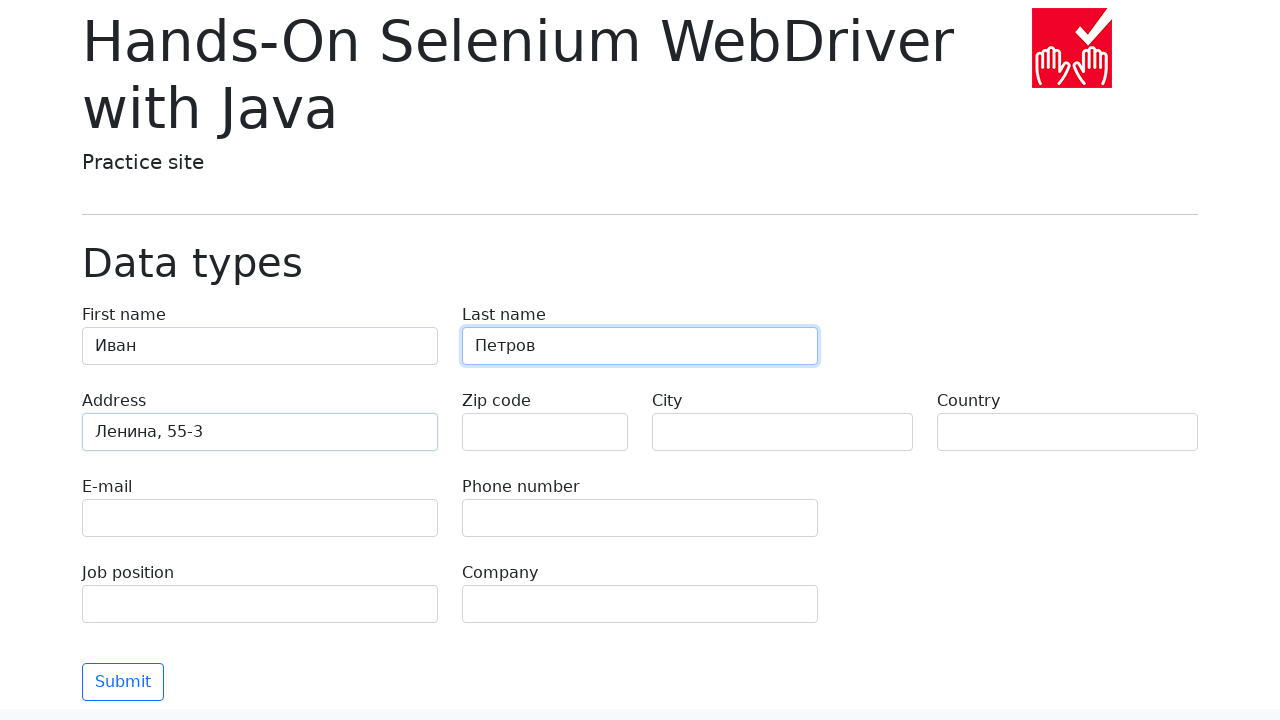

Filled email field with 'test@skypro.com' on input[name="e-mail"]
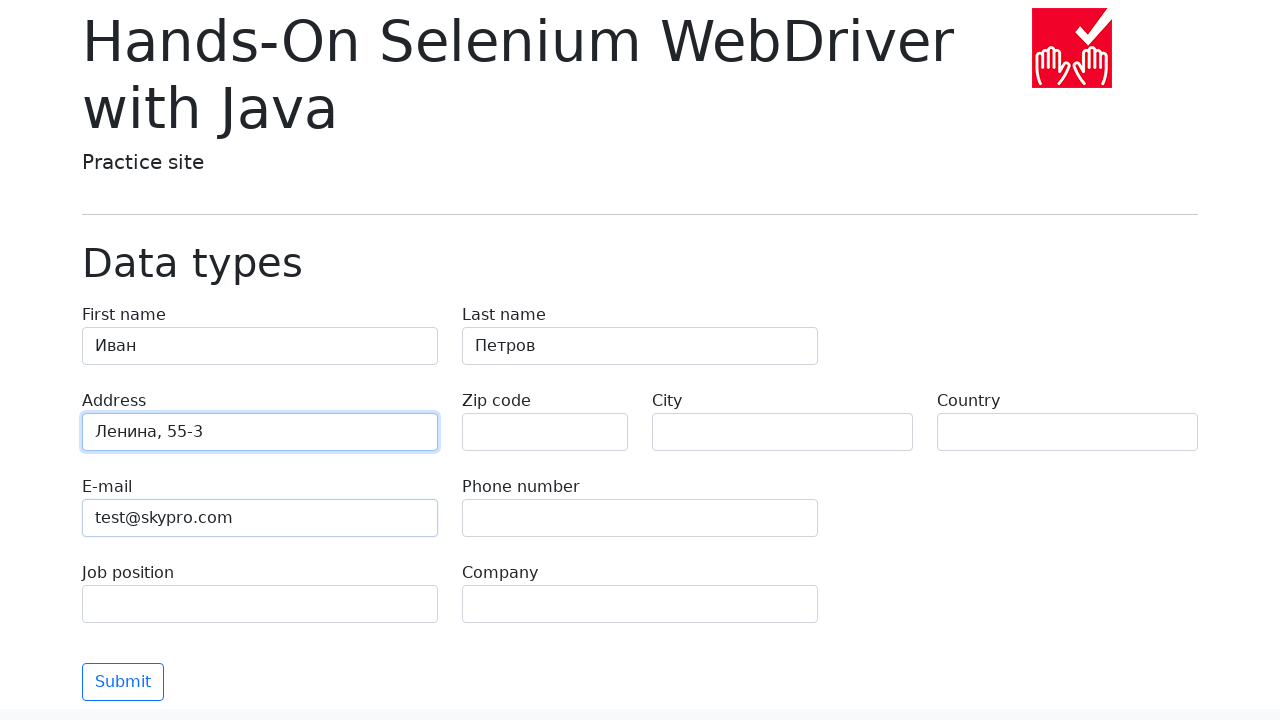

Filled phone field with '+7985899998787' on input[name="phone"]
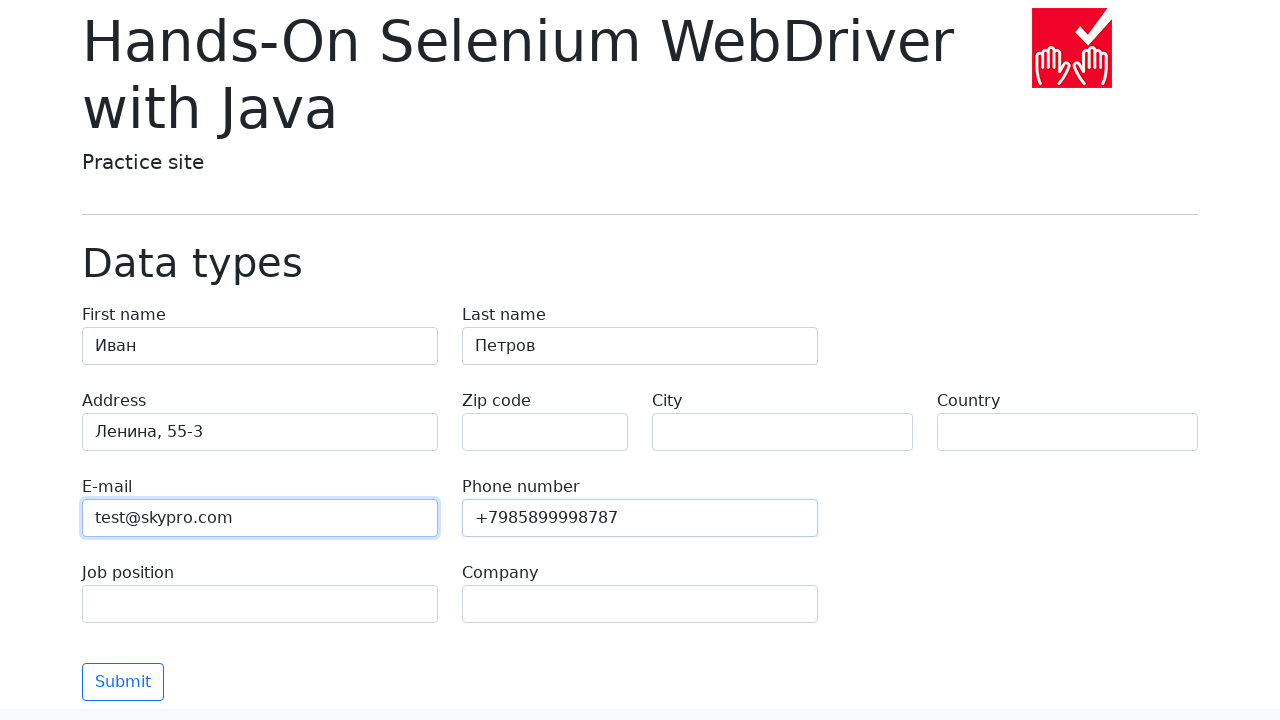

Filled city field with 'Москва' on input[name="city"]
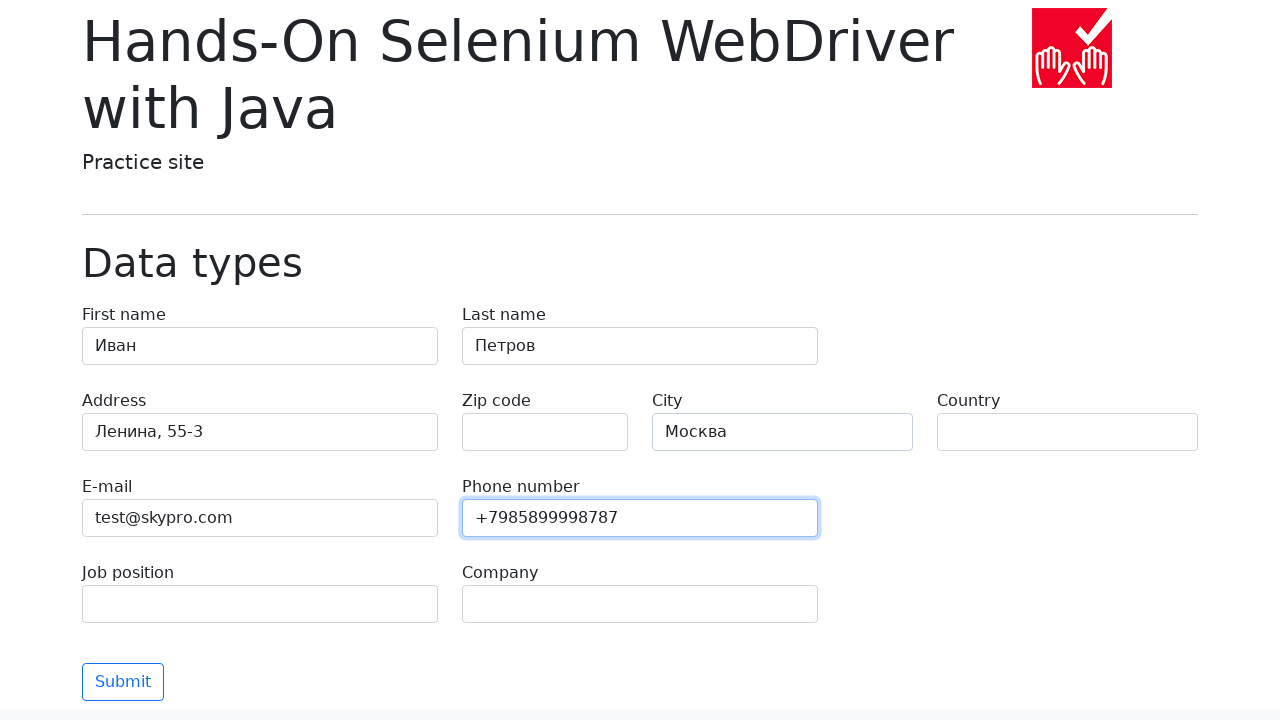

Filled country field with 'Россия' on input[name="country"]
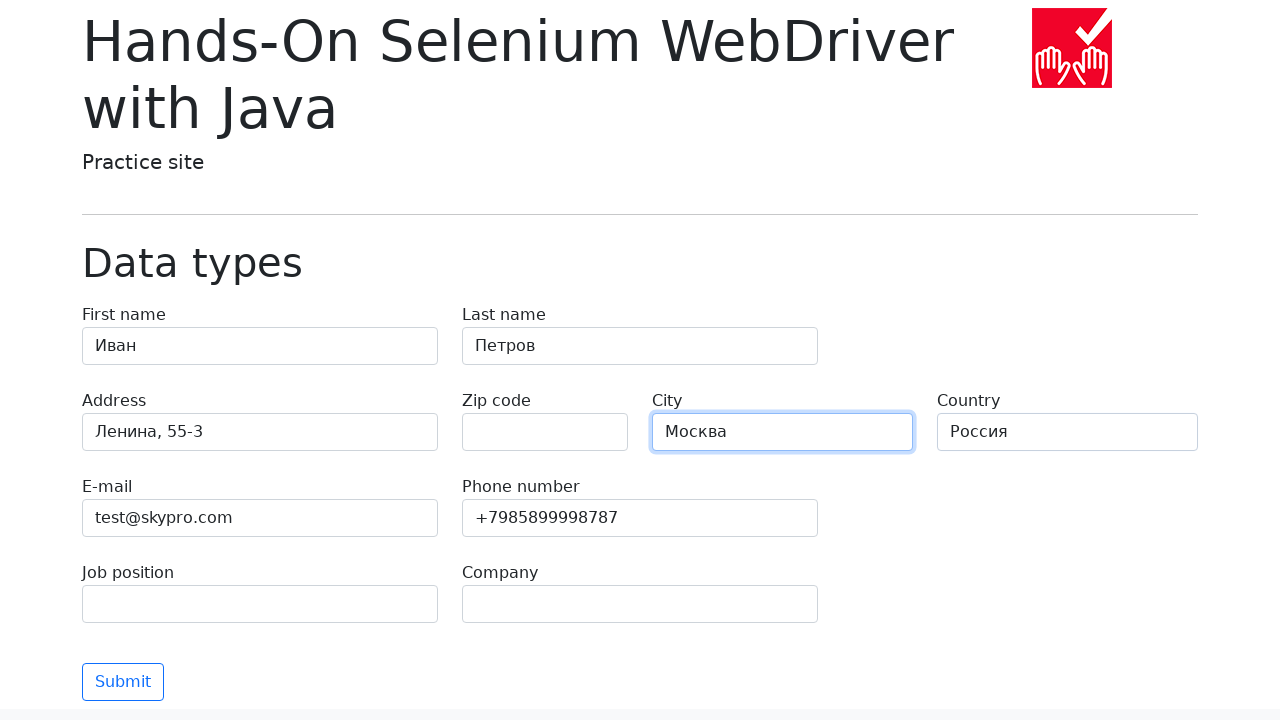

Filled job position field with 'QA' on input[name="job-position"]
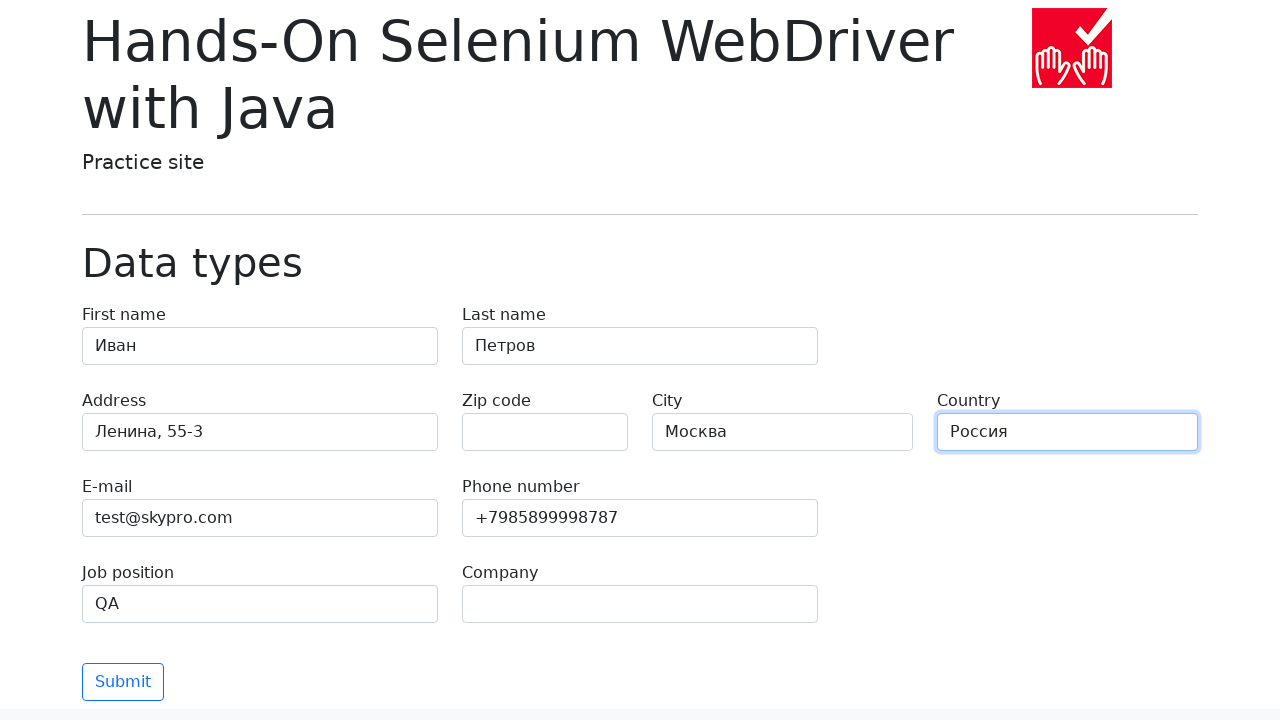

Filled company field with 'SkyPro' on input[name="company"]
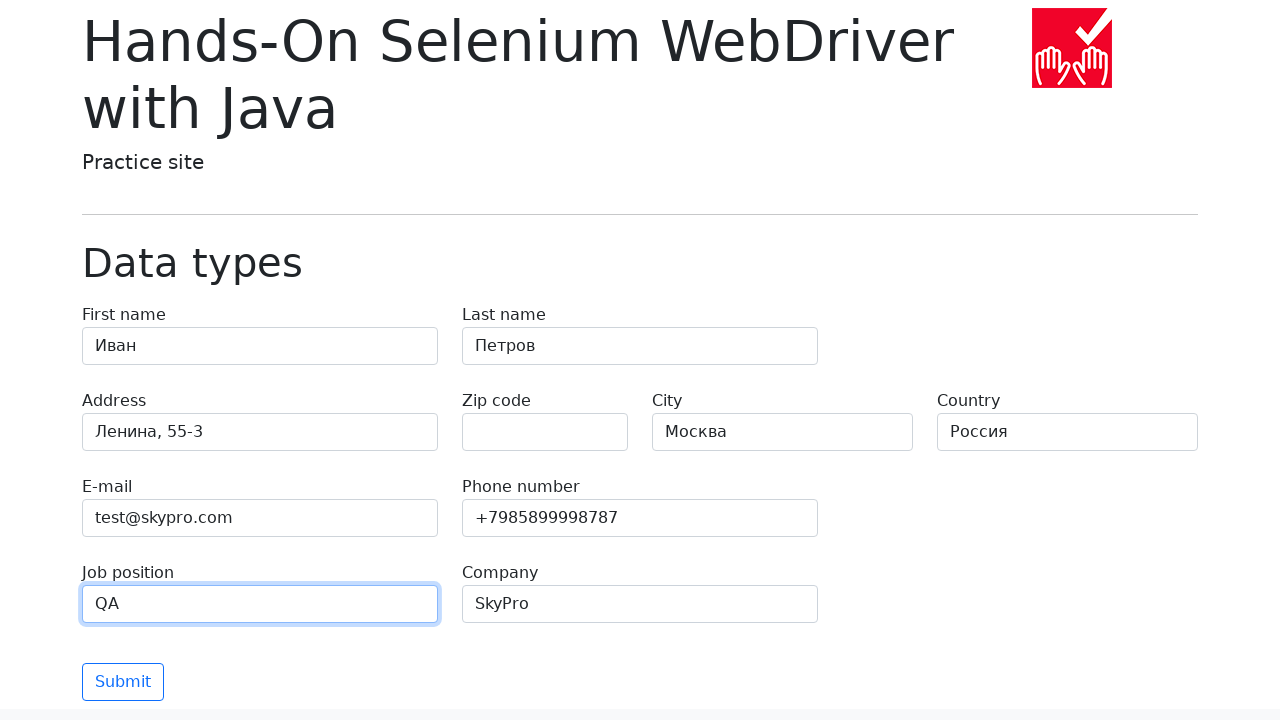

Clicked submit button to submit the form at (123, 682) on button.btn.btn-outline-primary.mt-3
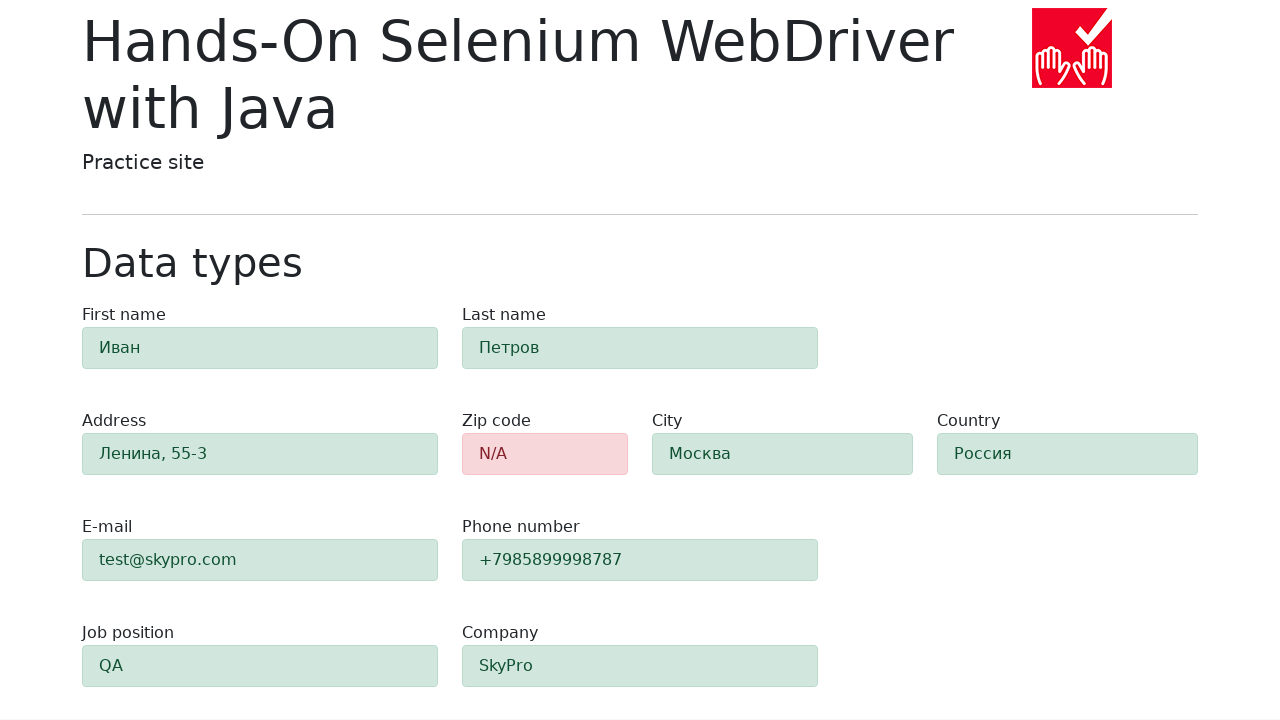

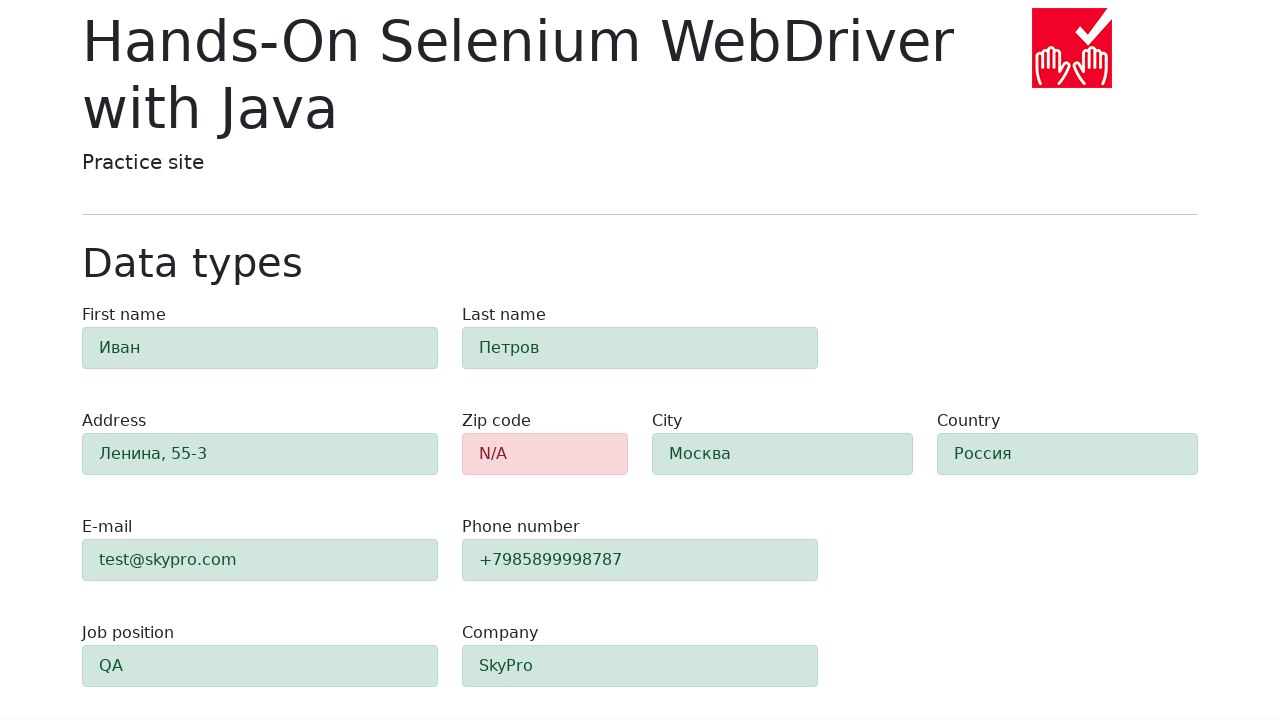